Tests radio button default states by verifying that the people radio button is checked by default while the robots radio button is not

Starting URL: https://suninjuly.github.io/math.html

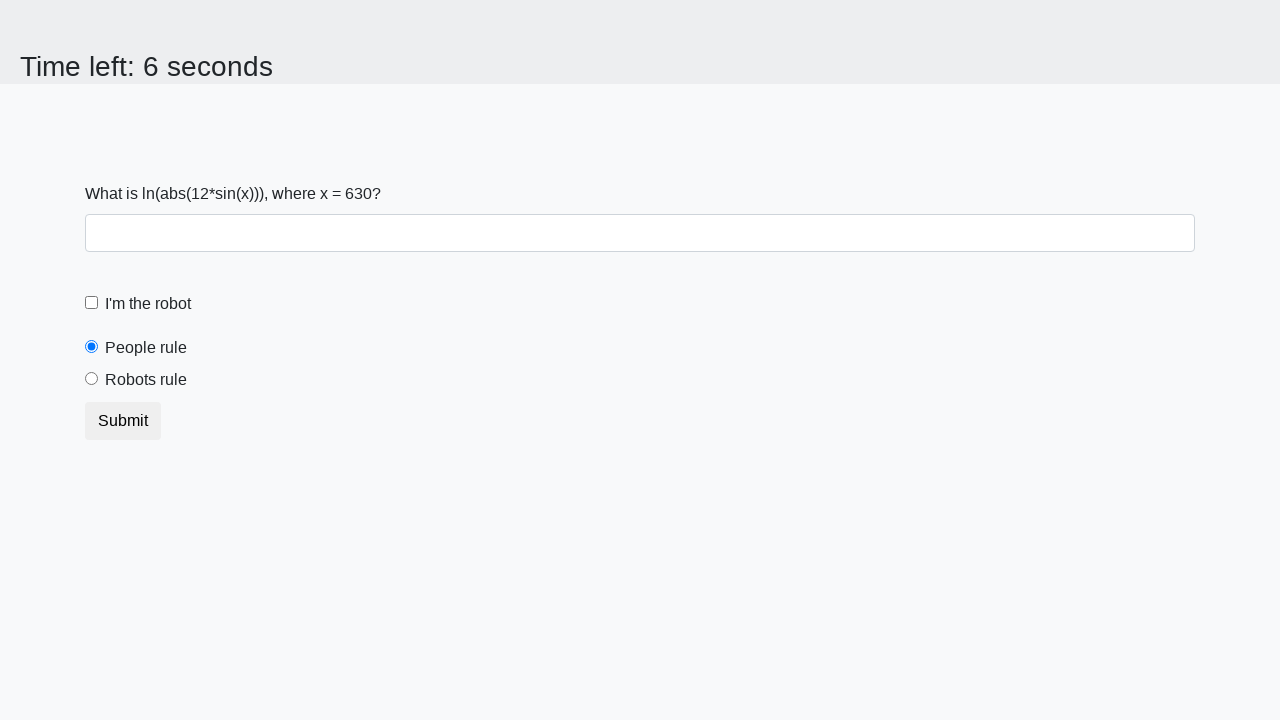

Set viewport size to 1920x1080
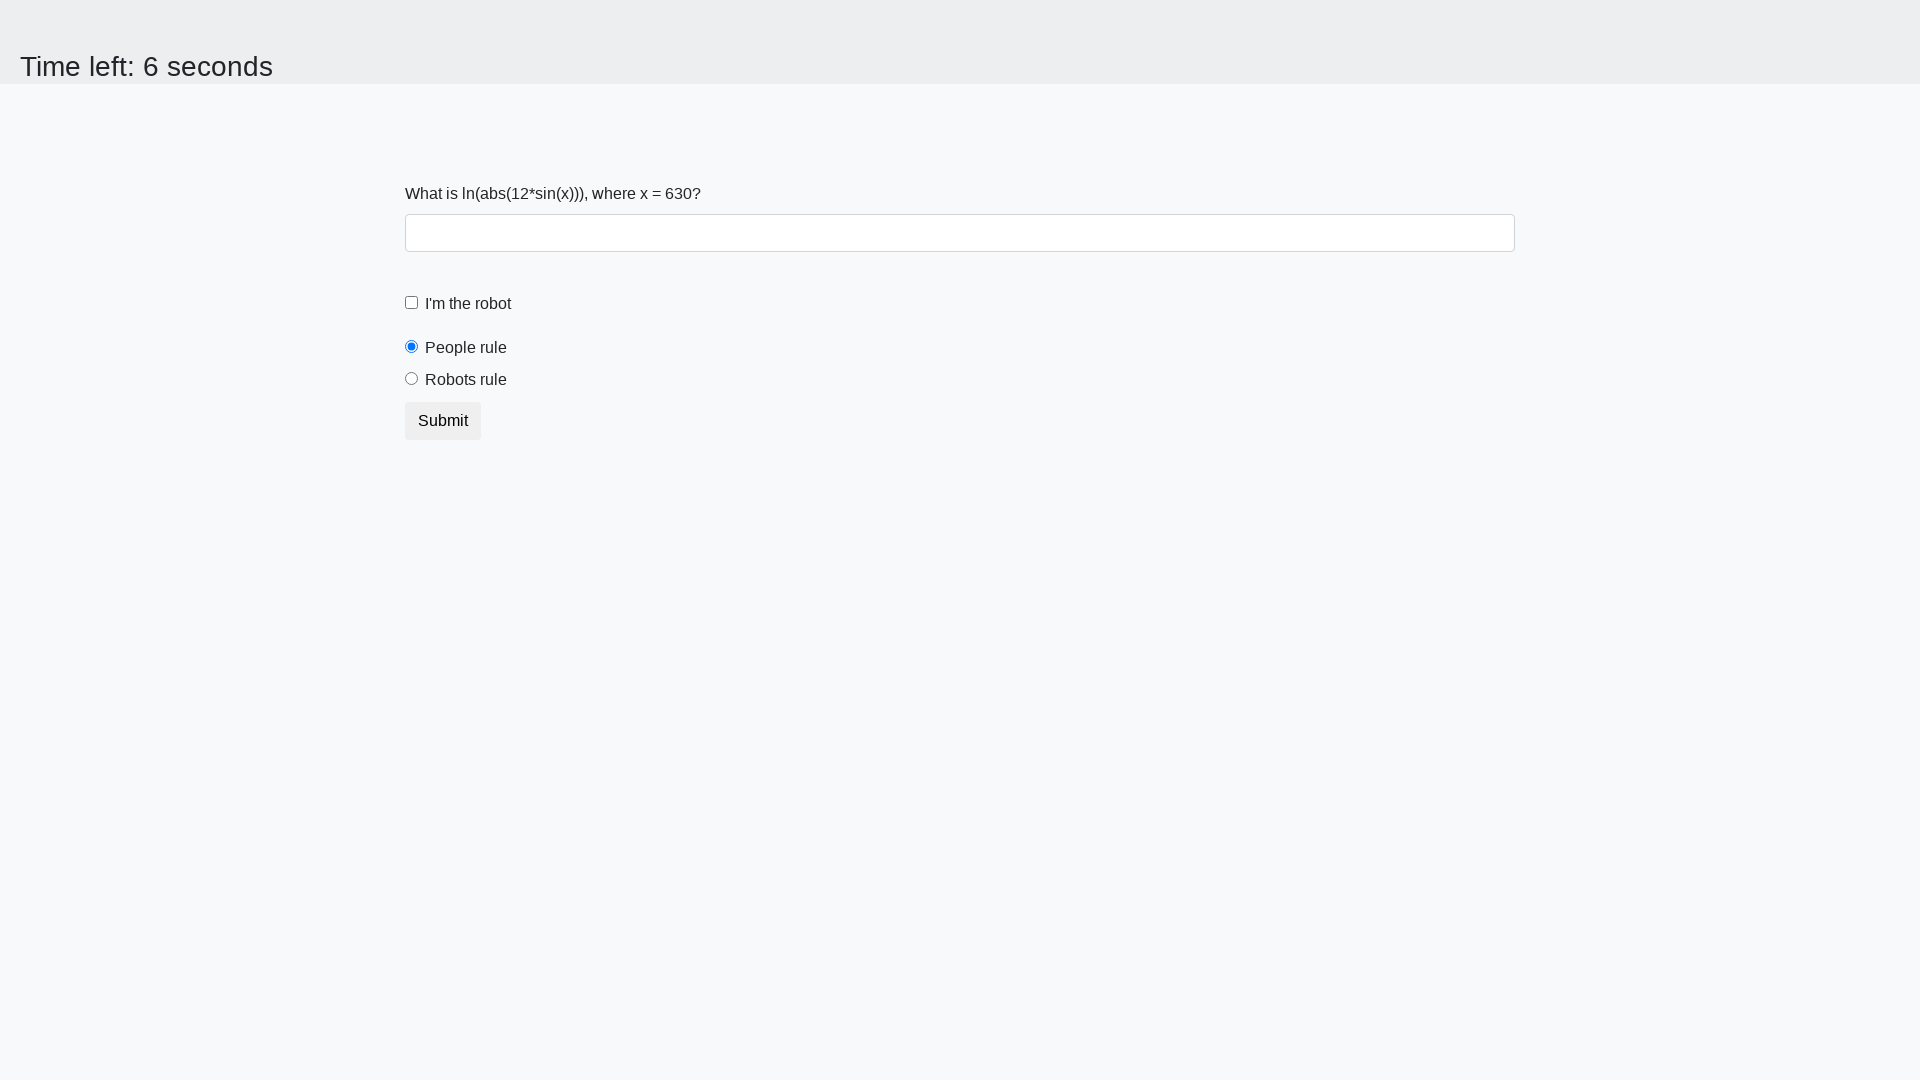

Located people radio button element
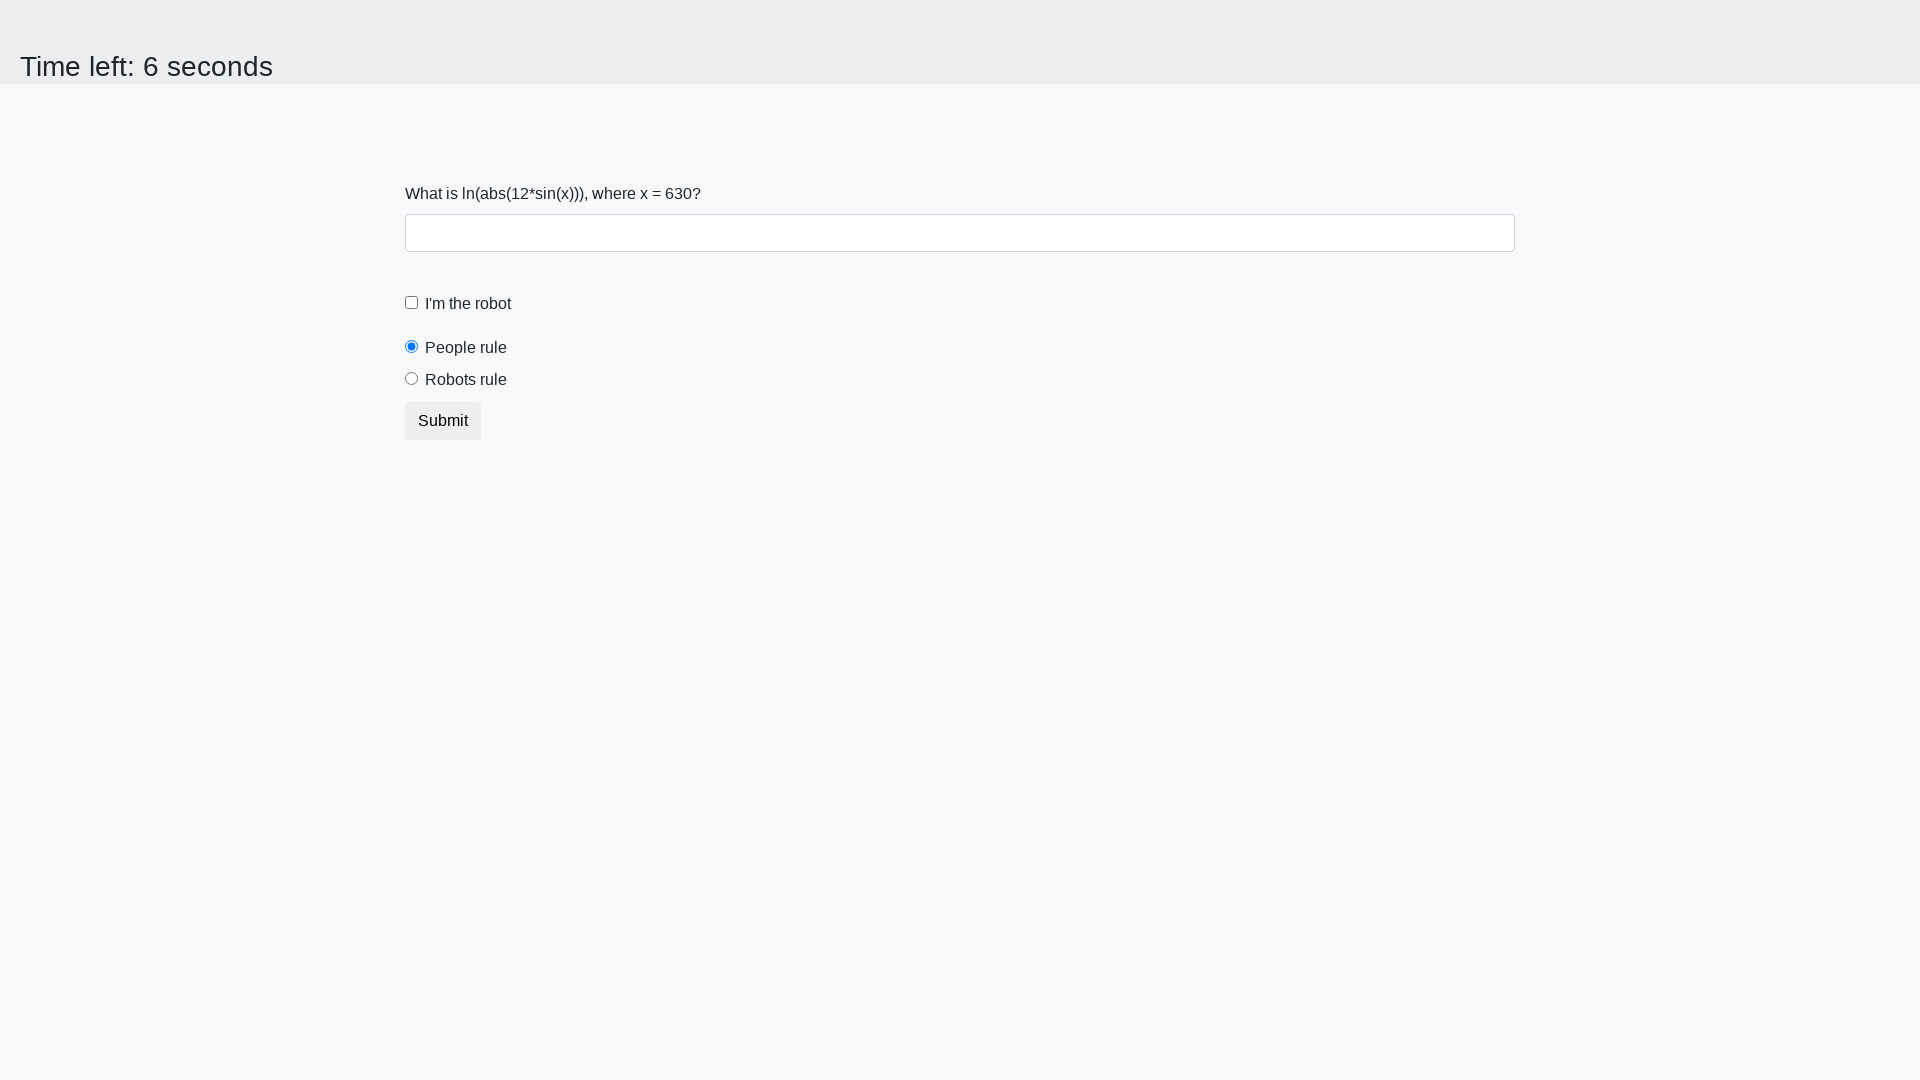

Retrieved checked attribute from people radio button
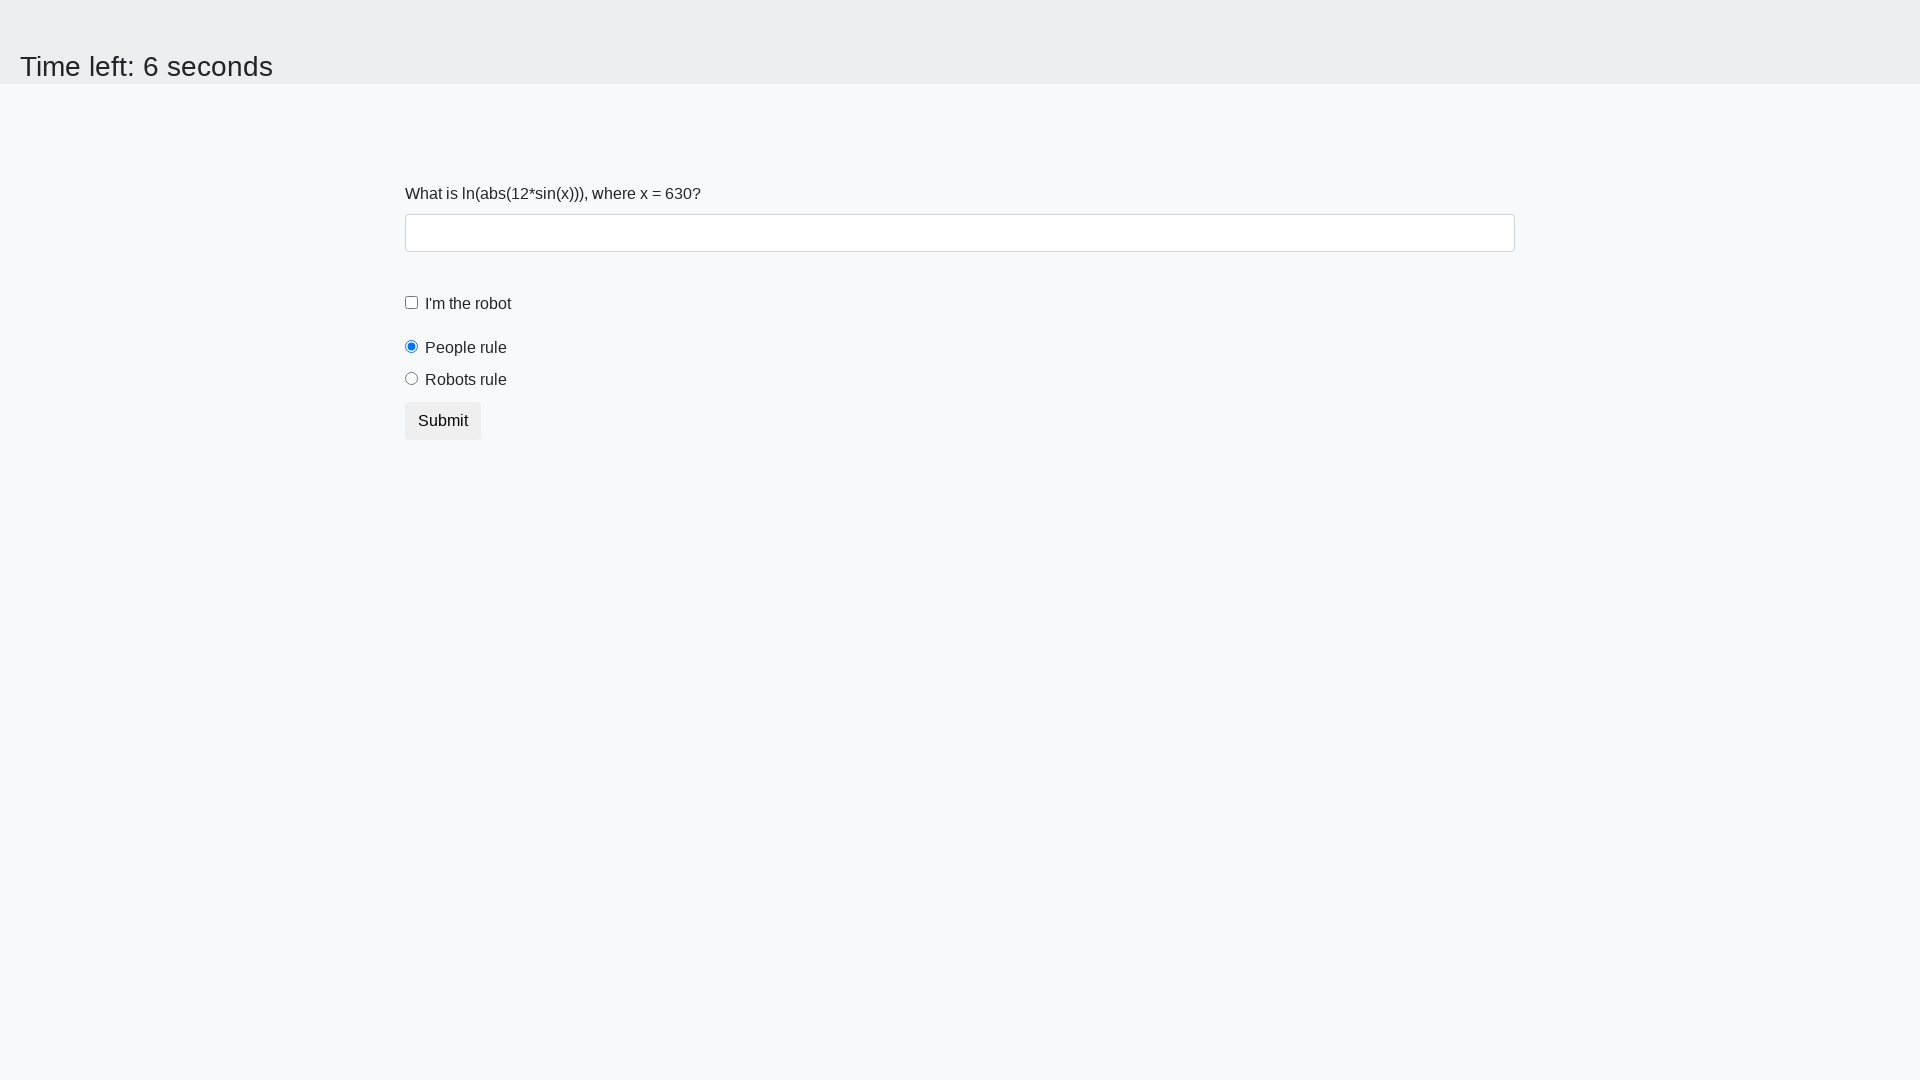

Verified people radio button is checked by default
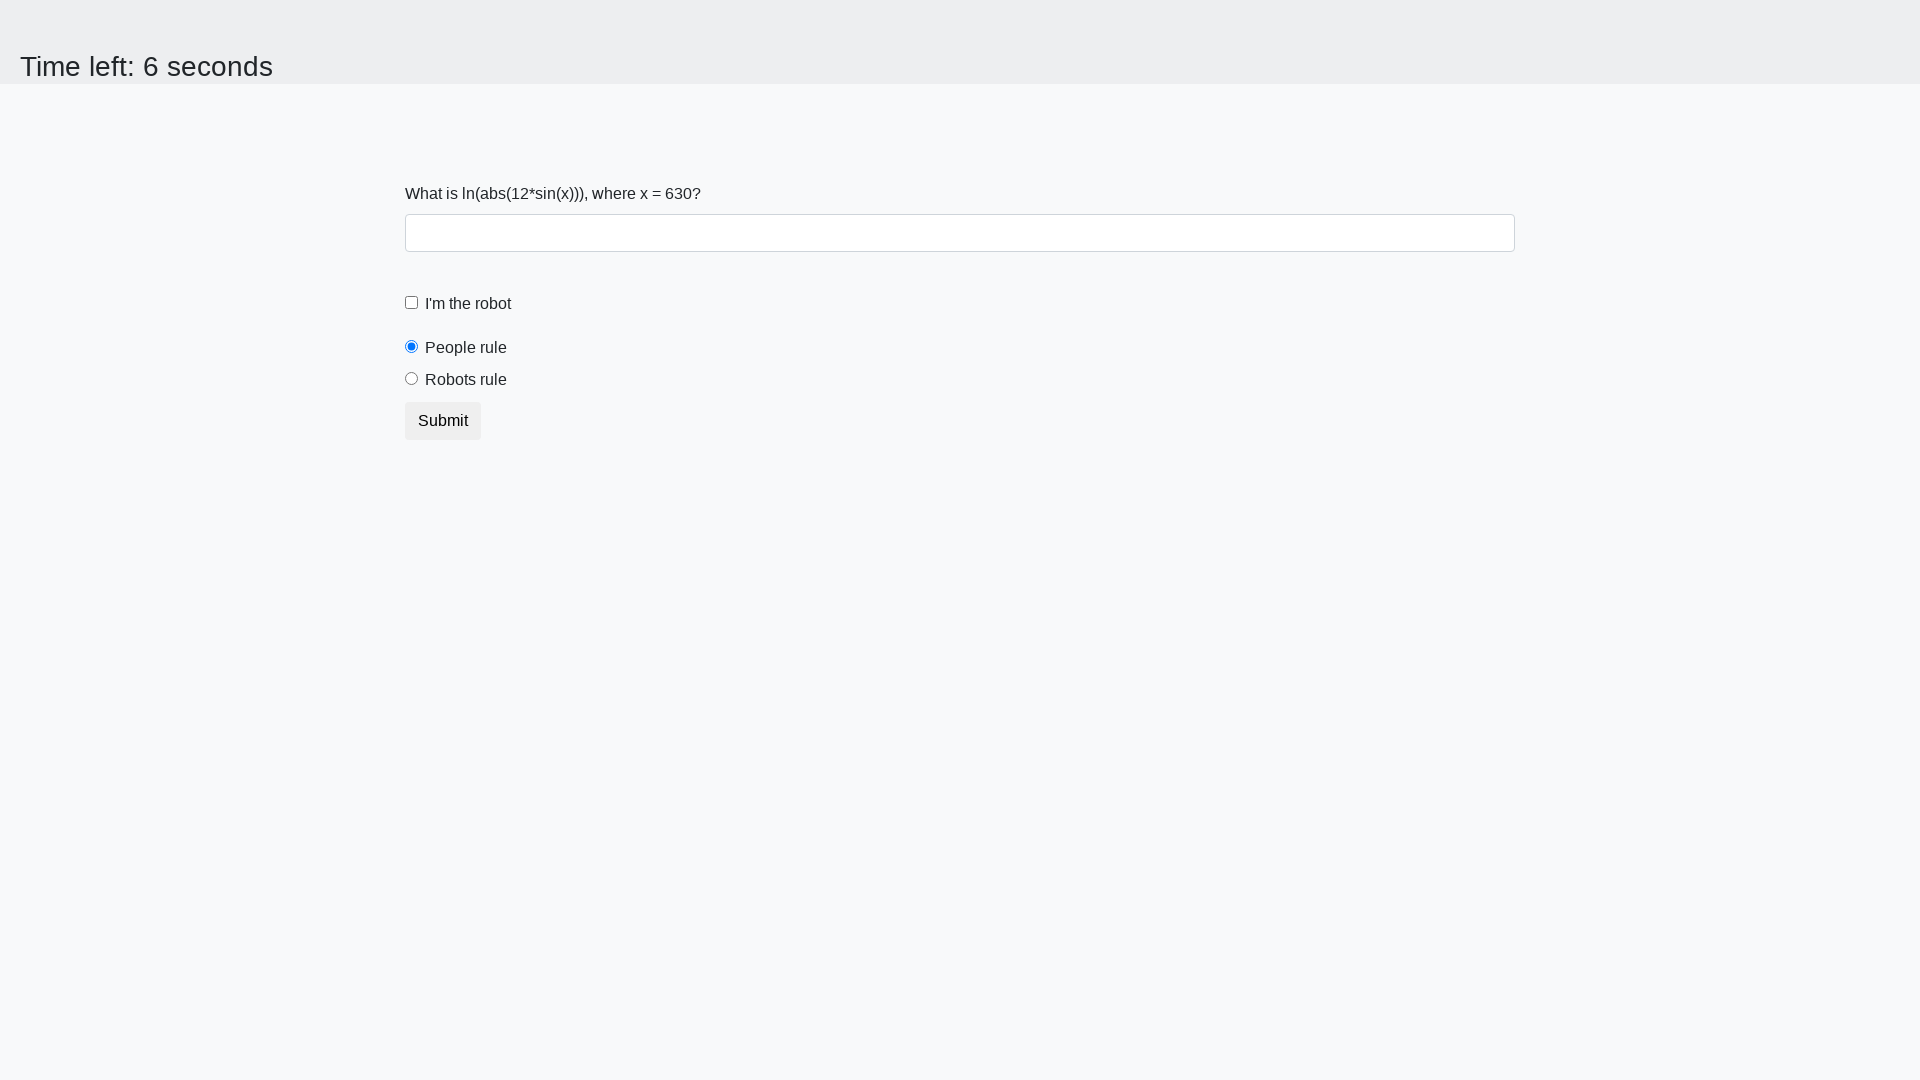

Located robots radio button element
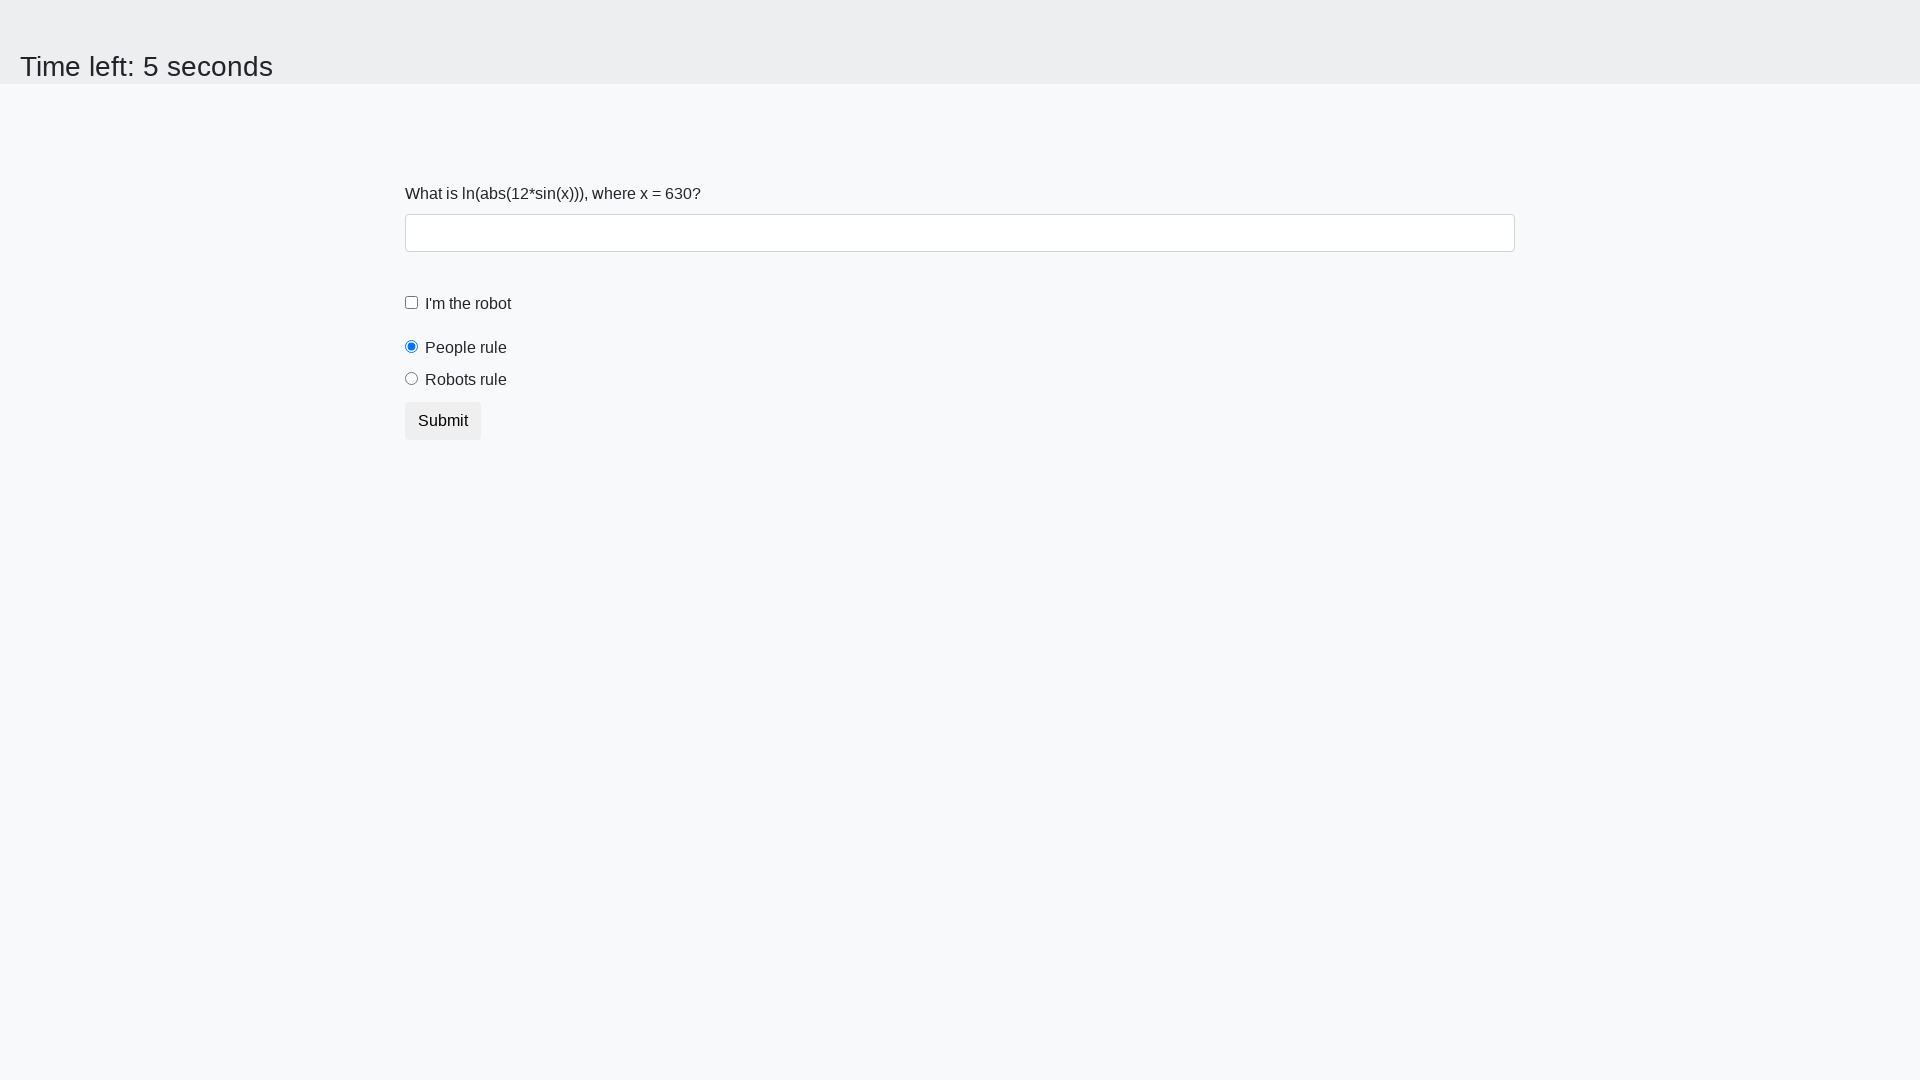

Retrieved checked attribute from robots radio button
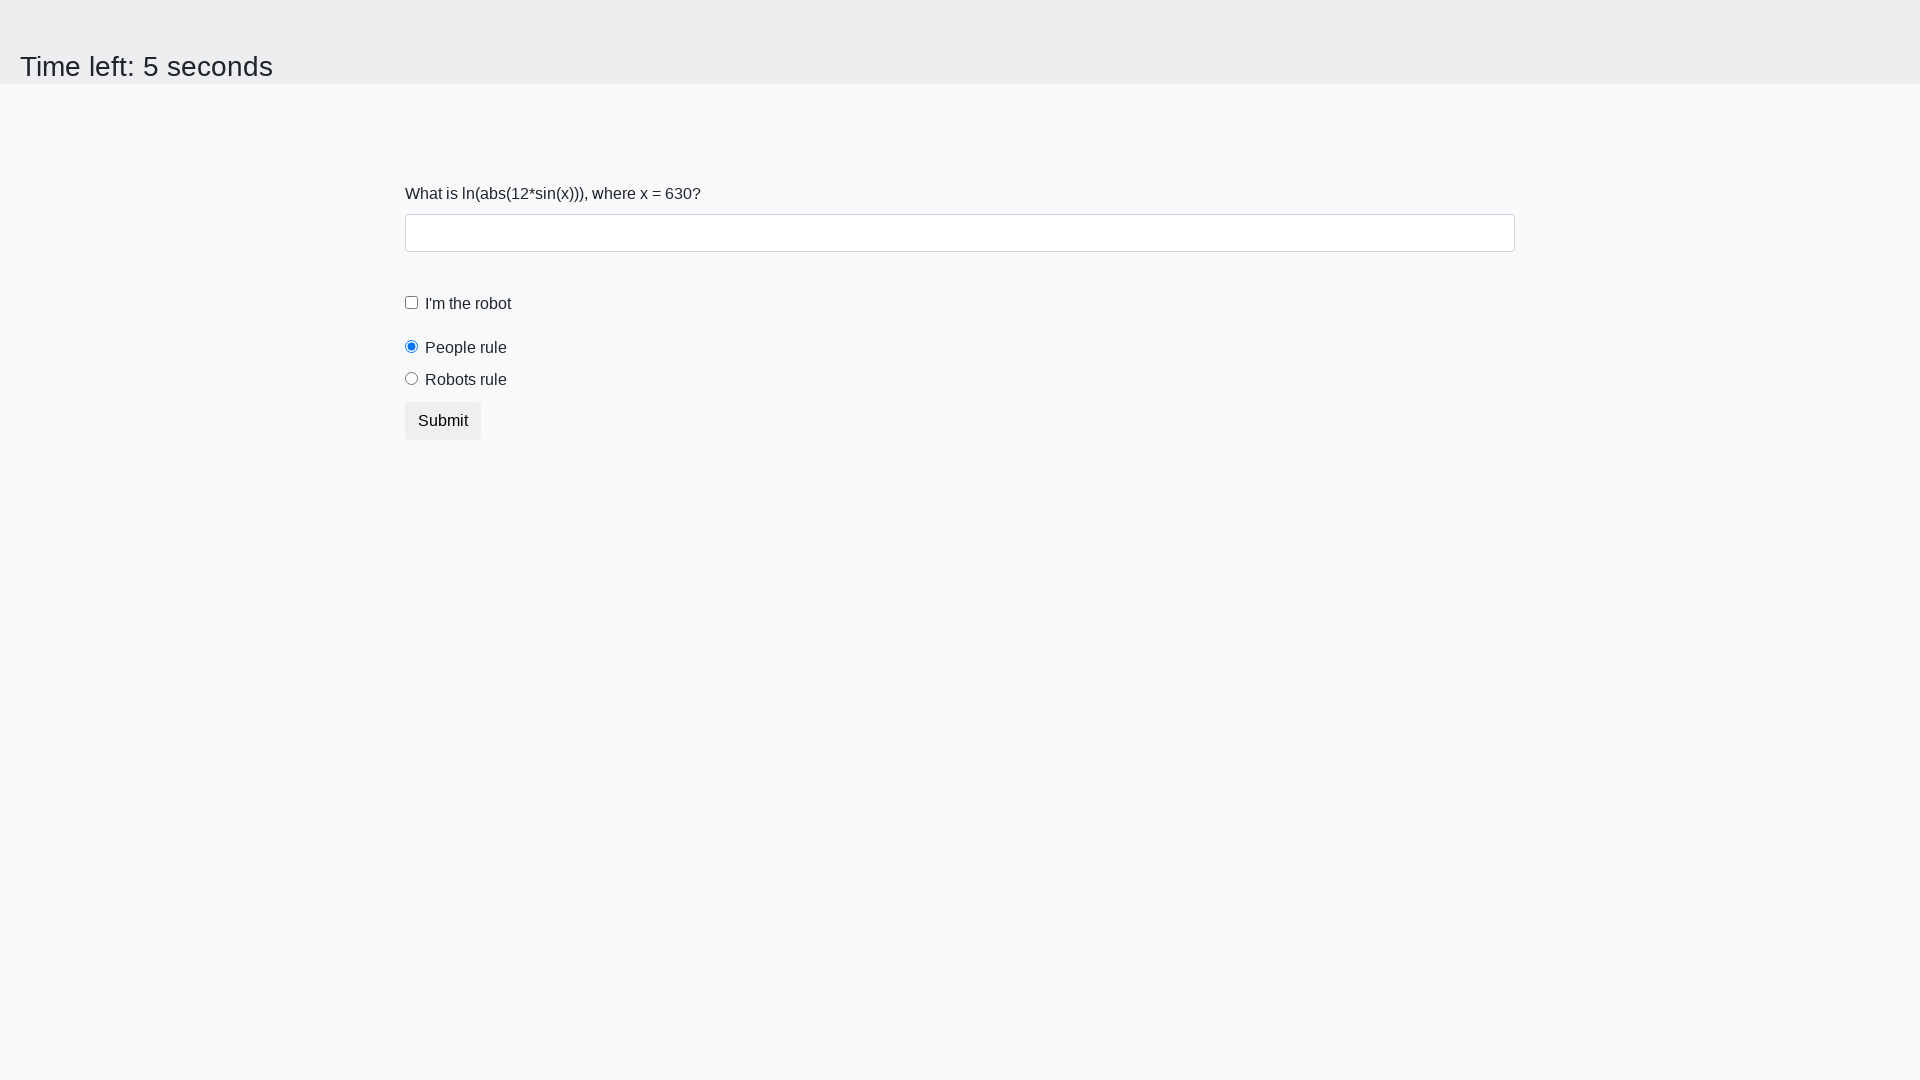

Verified robots radio button is not checked by default
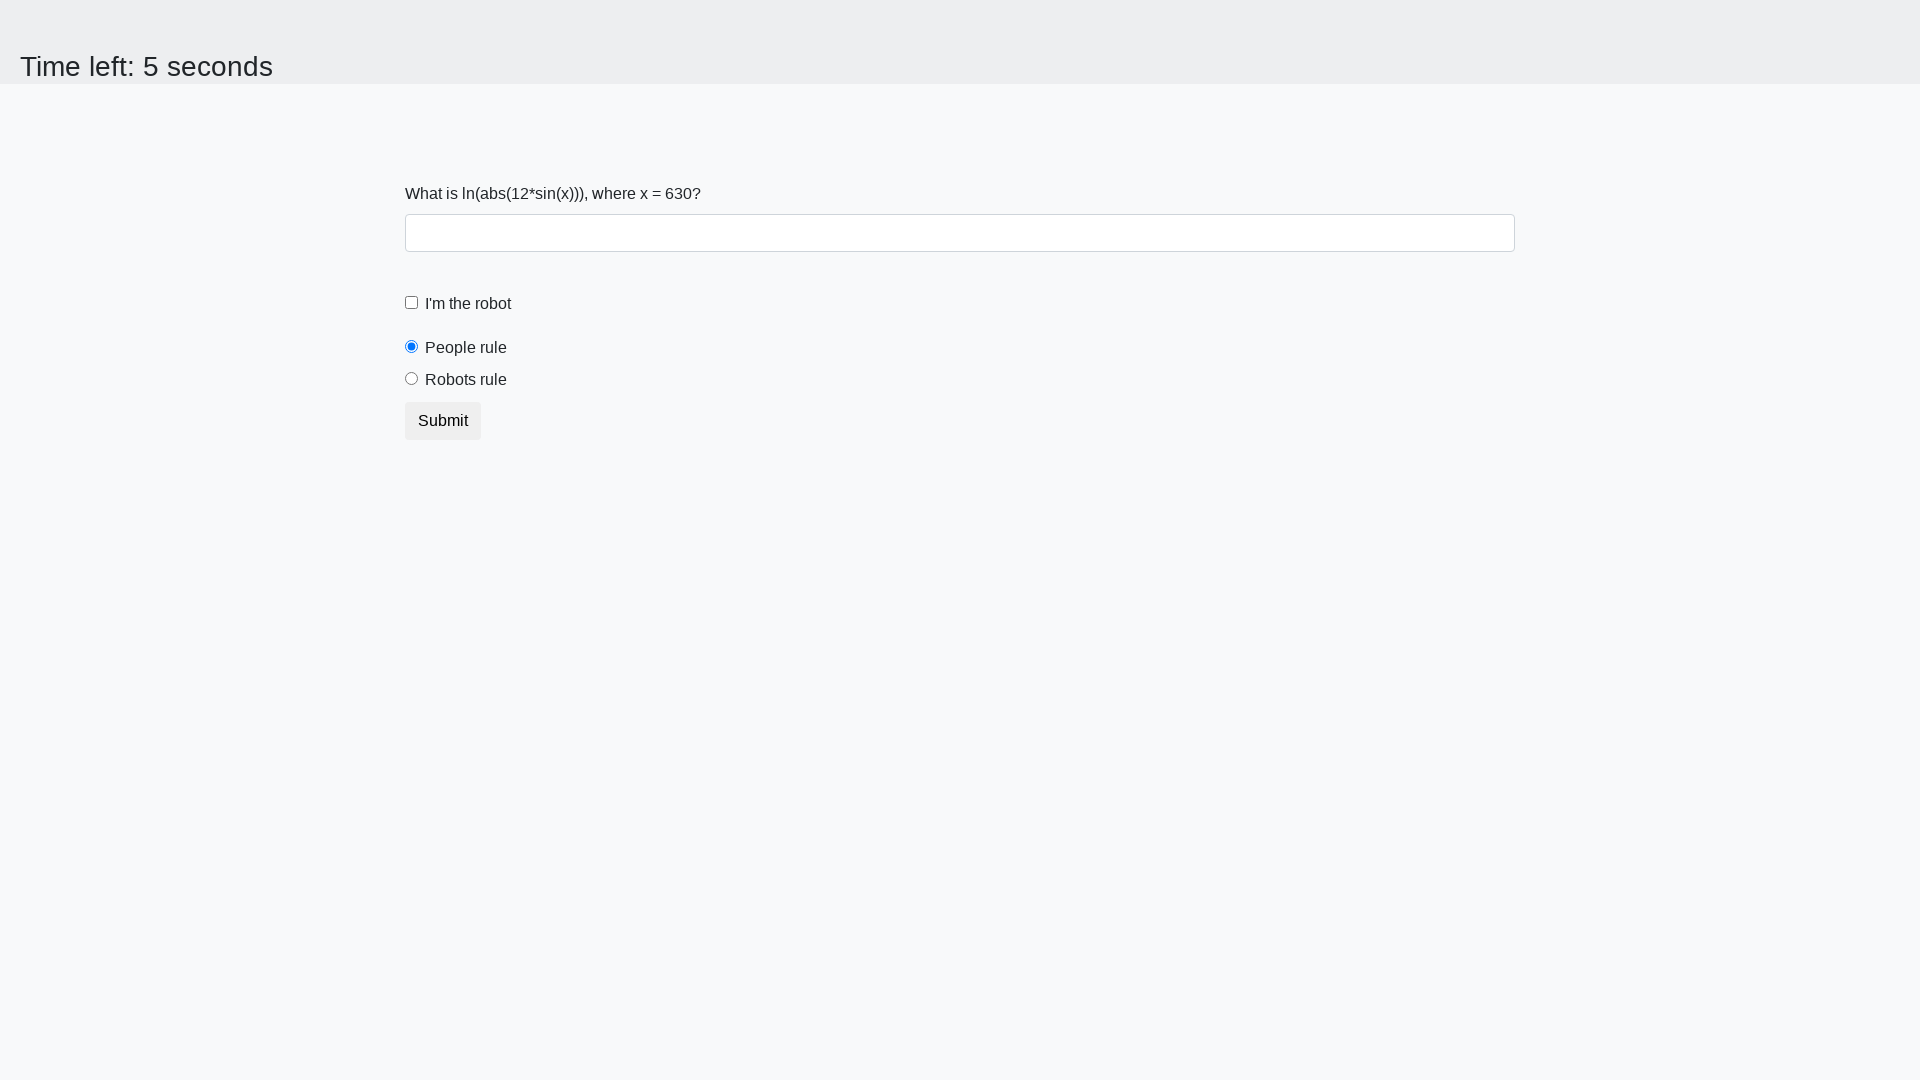

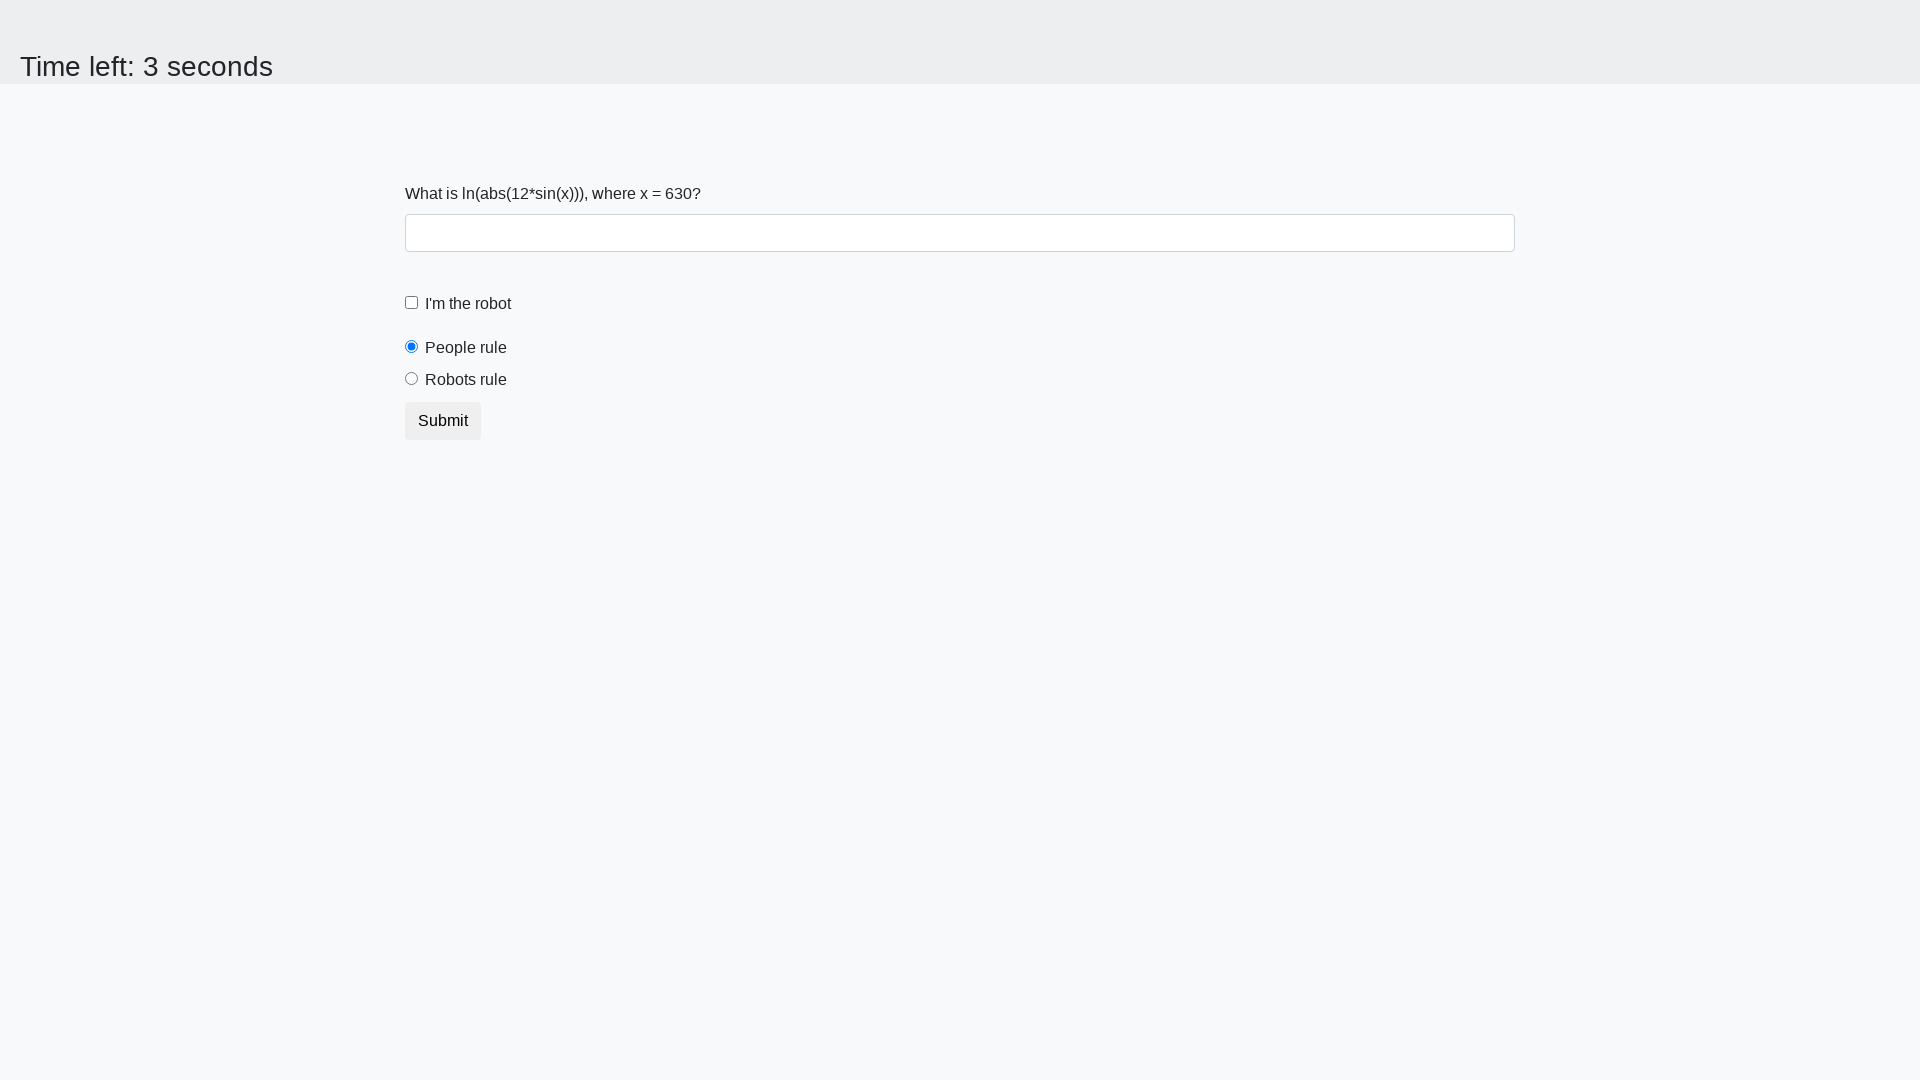